Tests a dynamic loading page by clicking a start button and waiting for the finish element to appear

Starting URL: http://the-internet.herokuapp.com/dynamic_loading/2

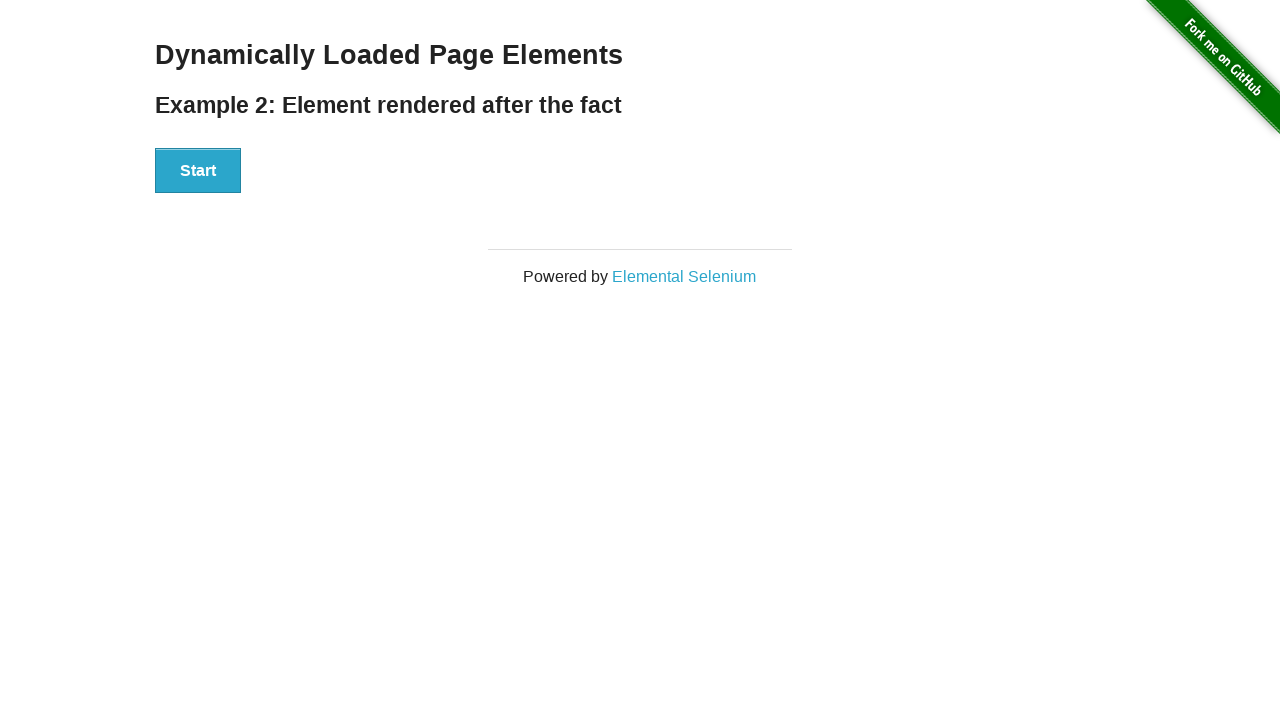

Clicked start button on dynamic loading page at (198, 171) on #start button
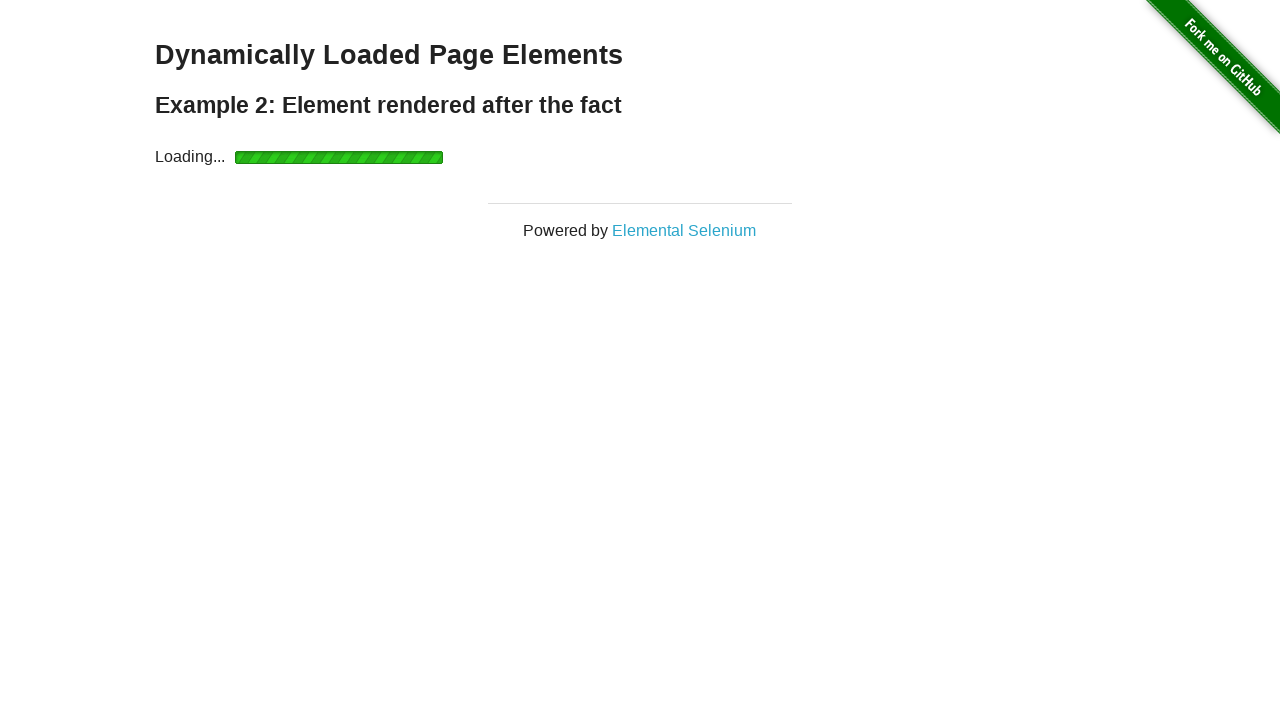

Finish element appeared after dynamic loading completed
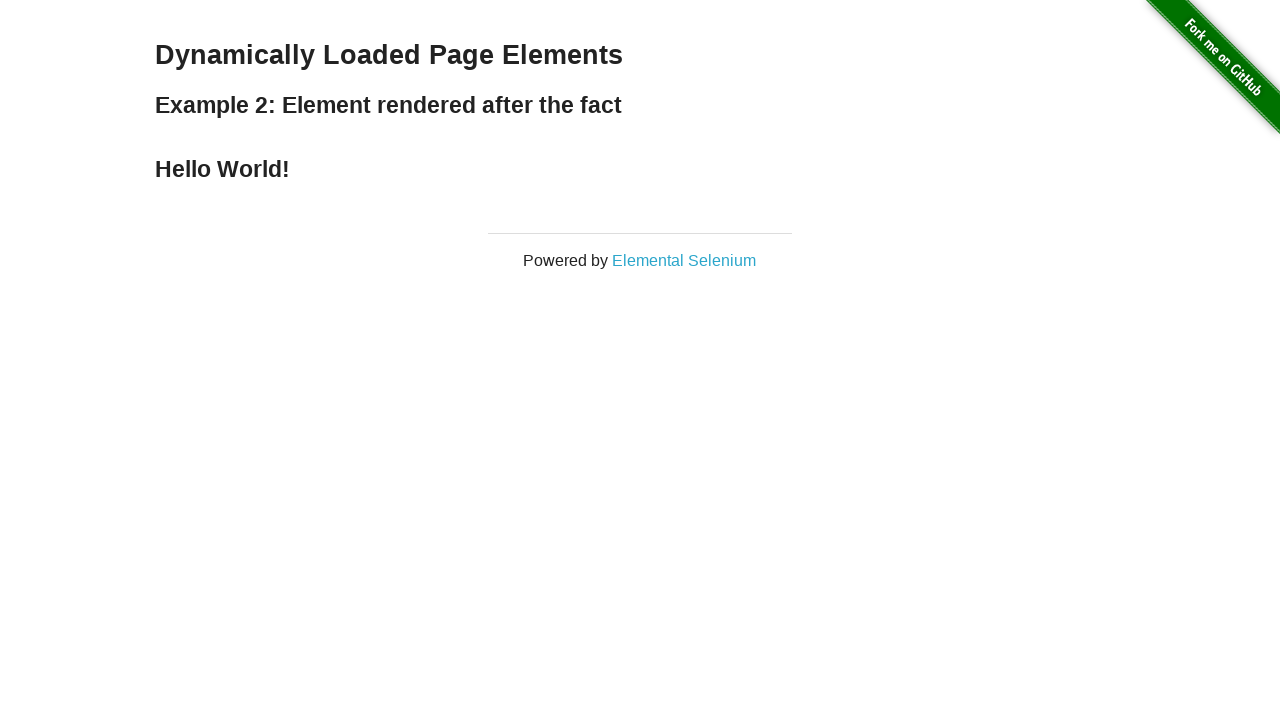

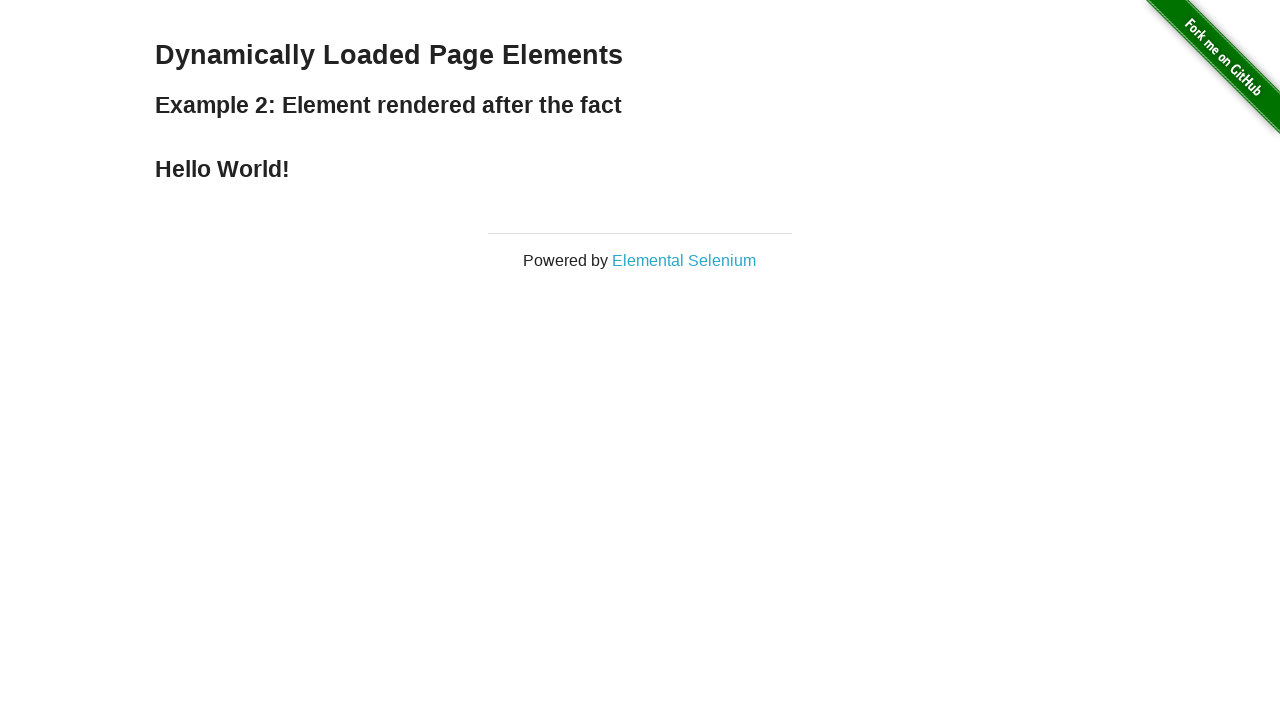